Tests working with multiple browser windows using a more resilient approach by storing window references before and after clicking, then switching between them to verify page titles.

Starting URL: https://the-internet.herokuapp.com/windows

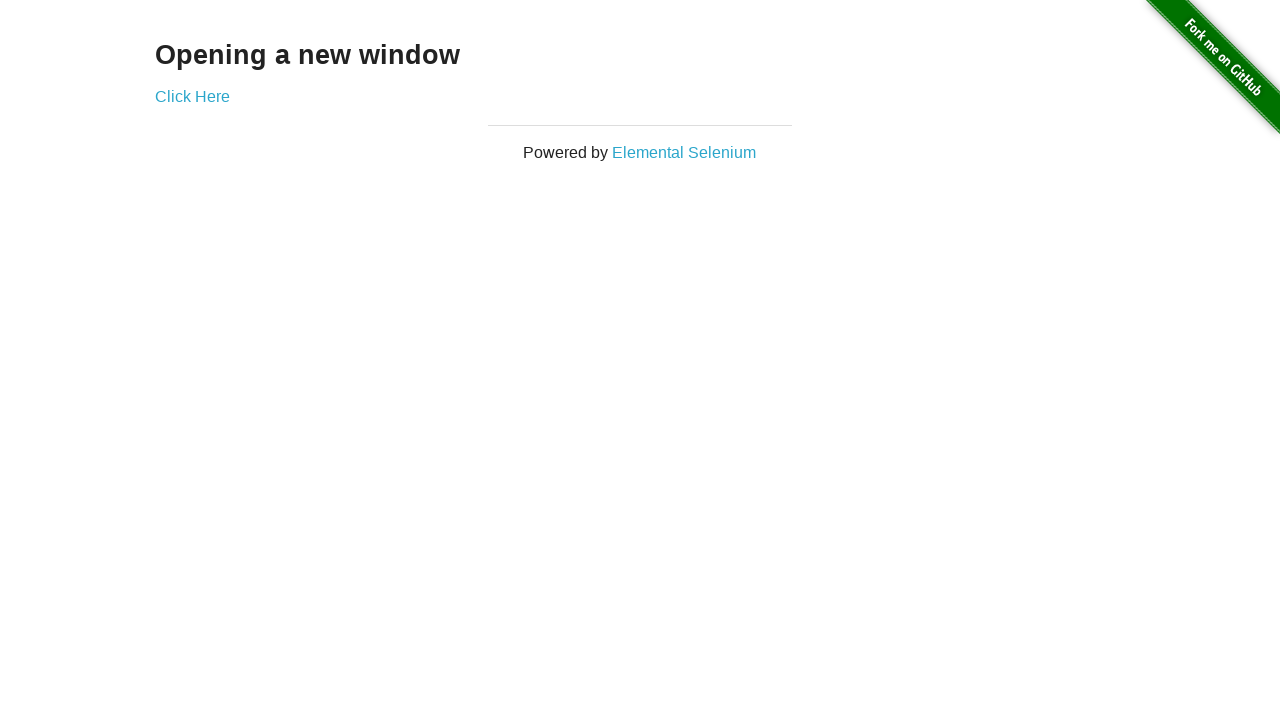

Stored reference to the first page (The Internet)
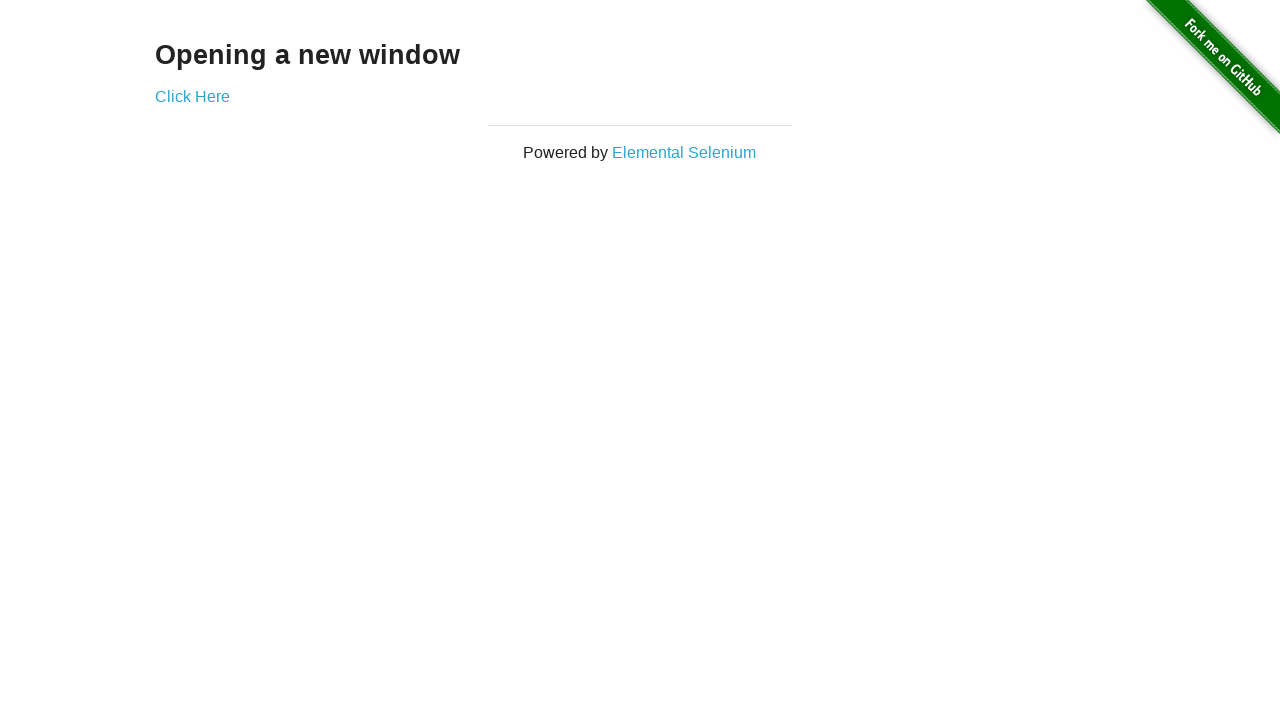

Clicked the link to open a new window at (192, 96) on .example a
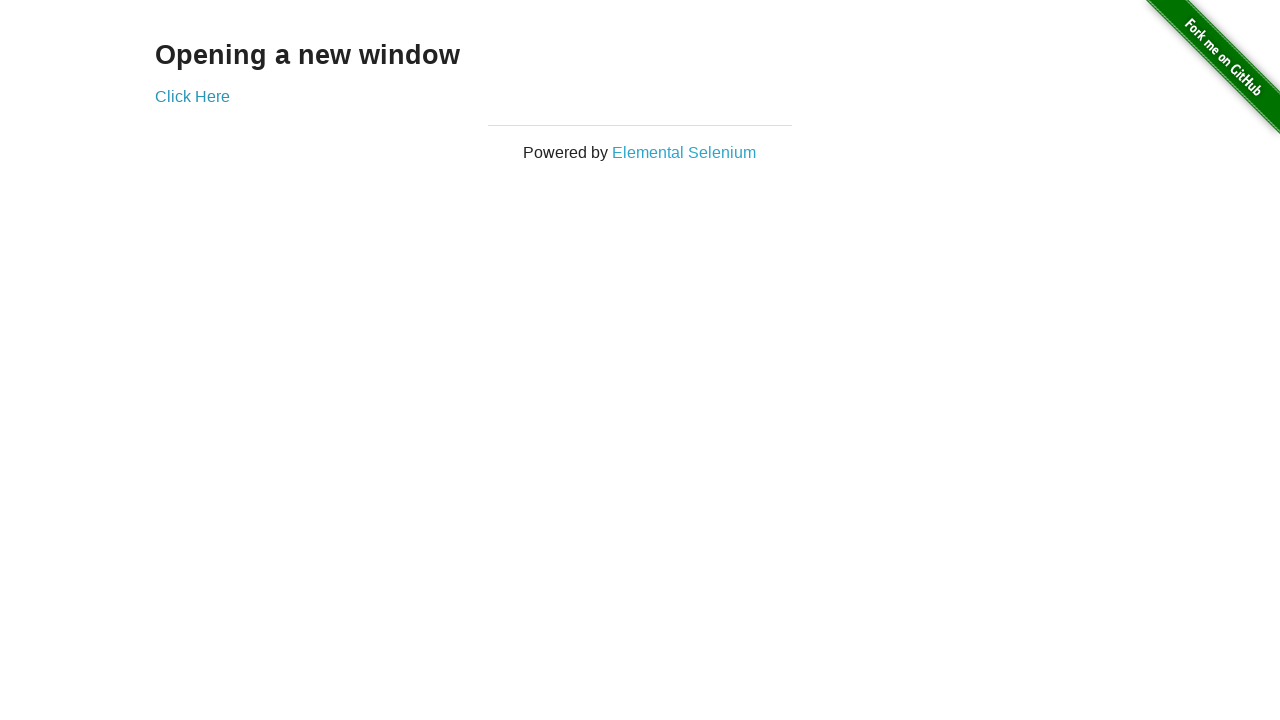

Captured the new page/window reference
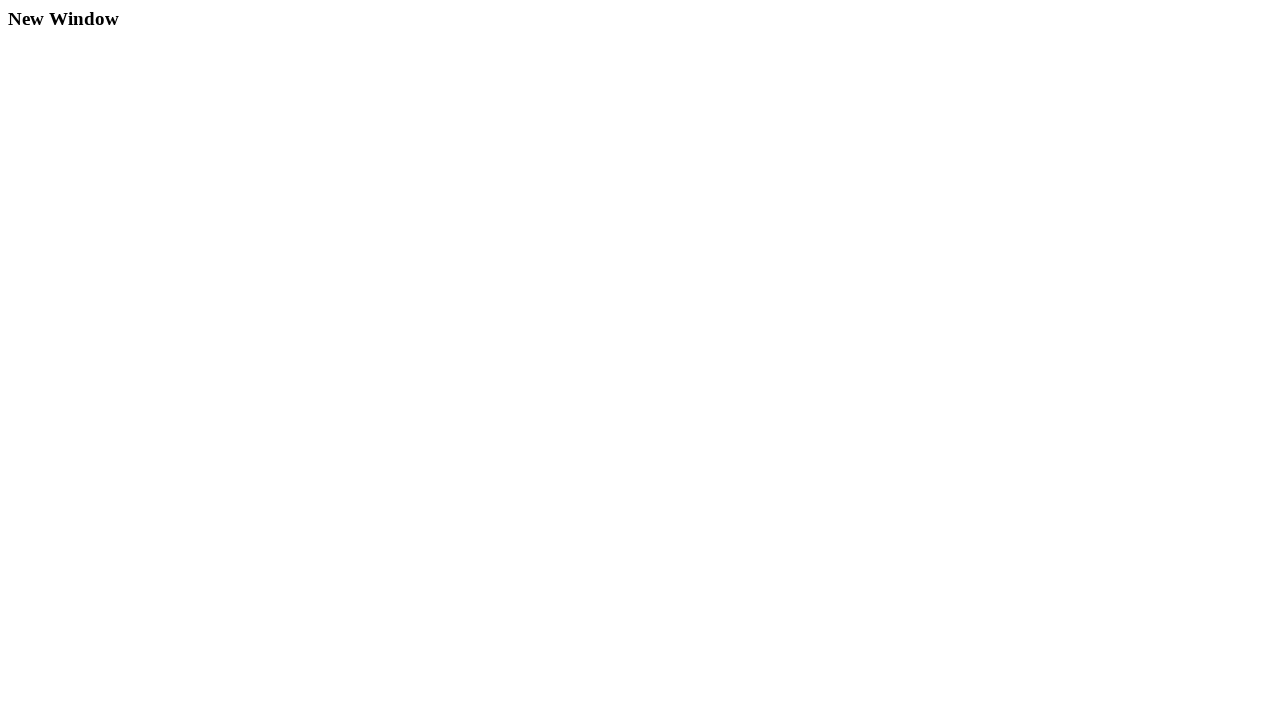

Verified first window title is 'The Internet'
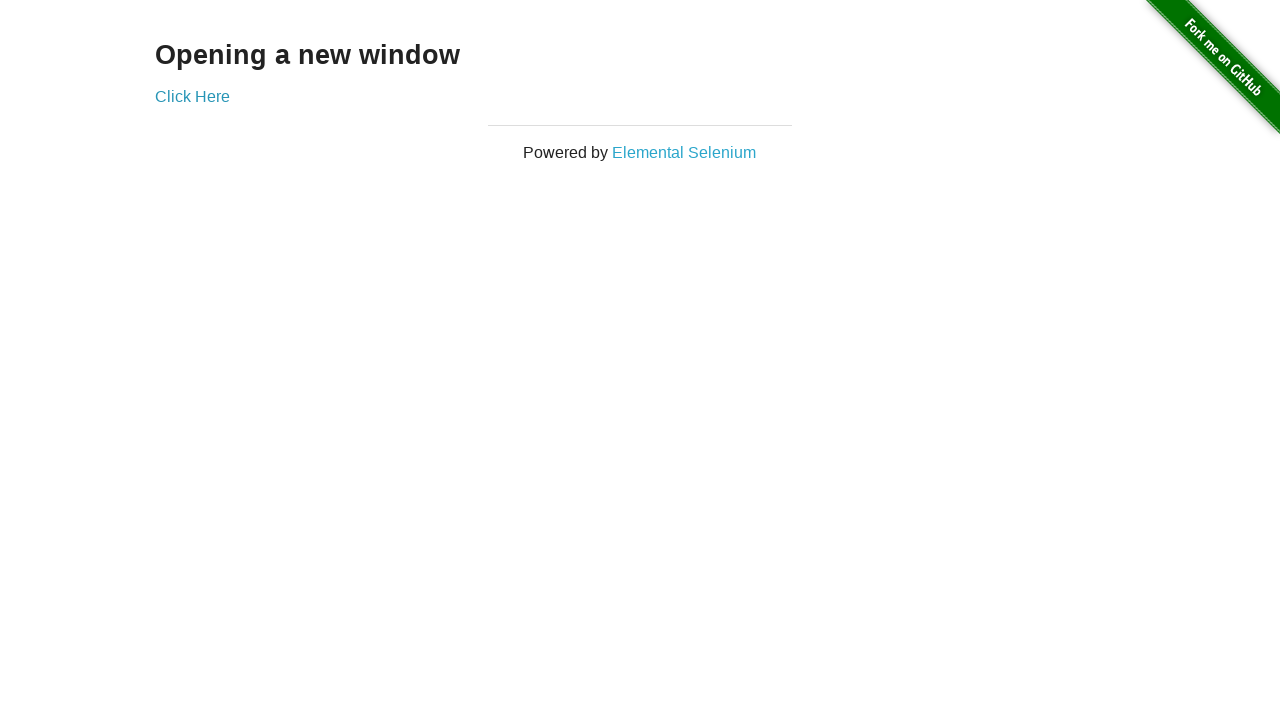

Waited for new page to finish loading
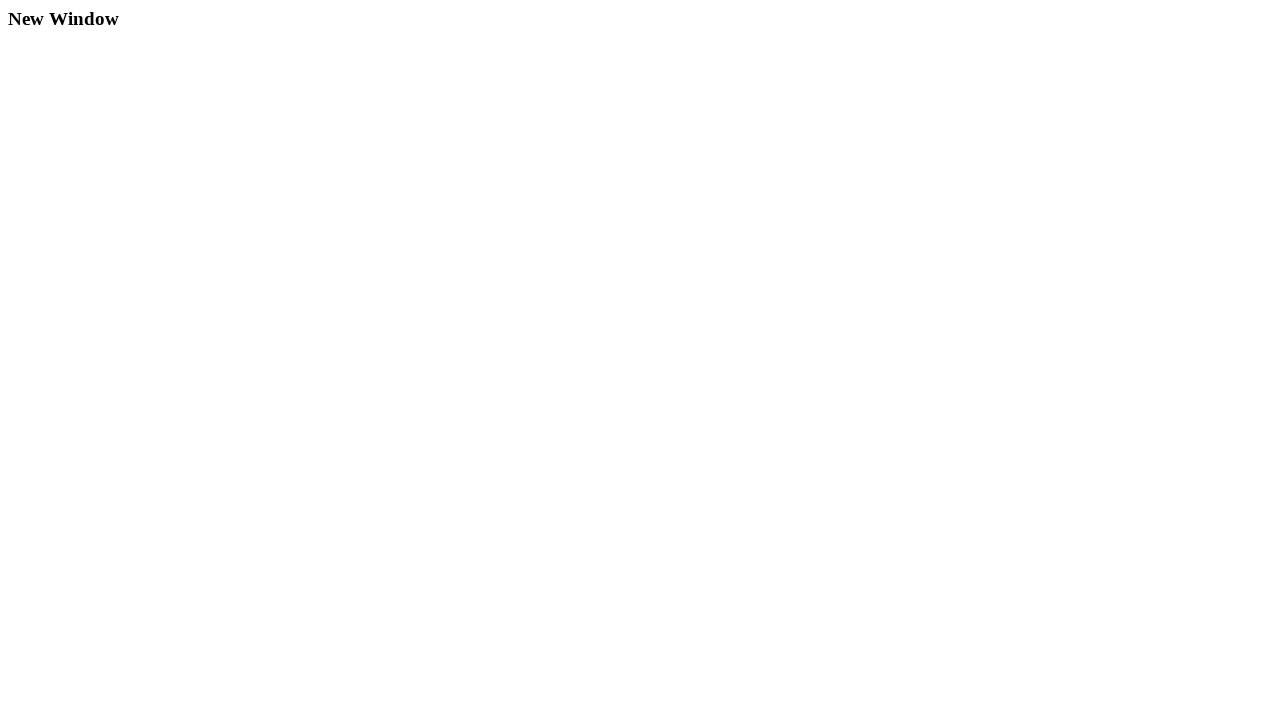

Verified new window title is 'New Window'
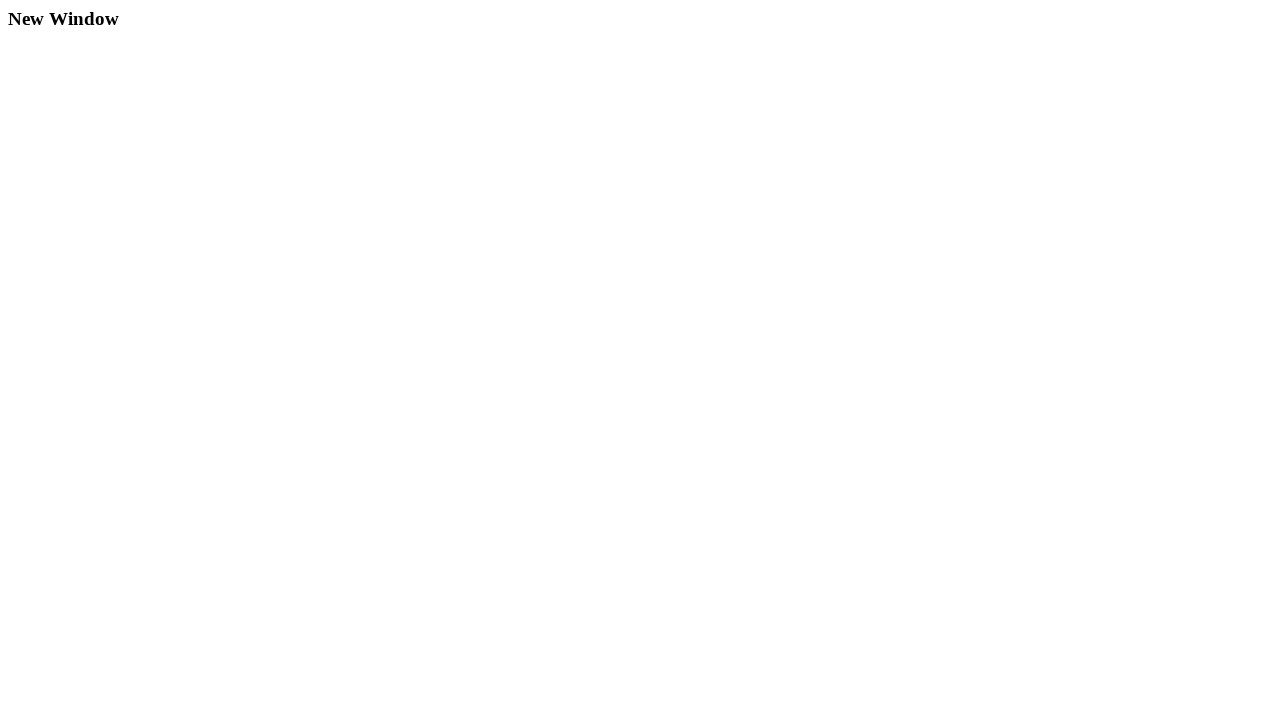

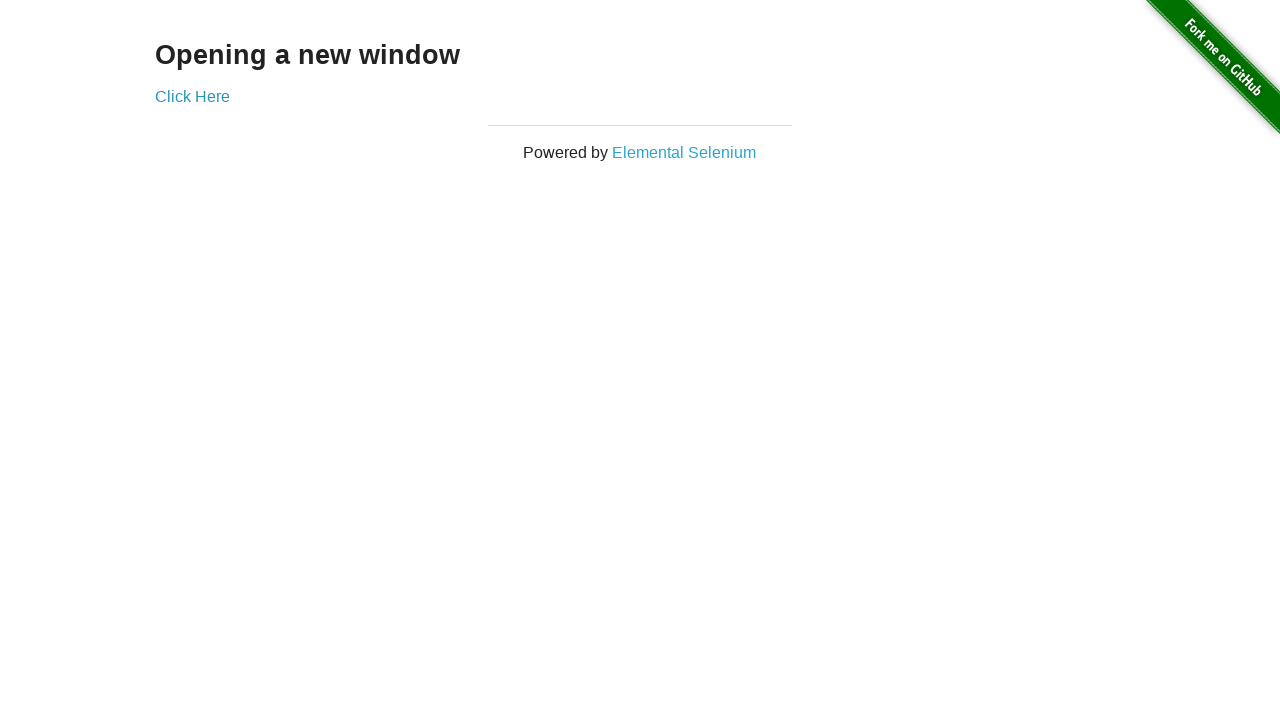